Tests jQuery UI components by manipulating color picker sliders (setting green, red, and blue values) within an iframe, then navigates to the Droppable demo and performs a drag-and-drop operation.

Starting URL: https://jqueryui.com/slider/#colorpicker

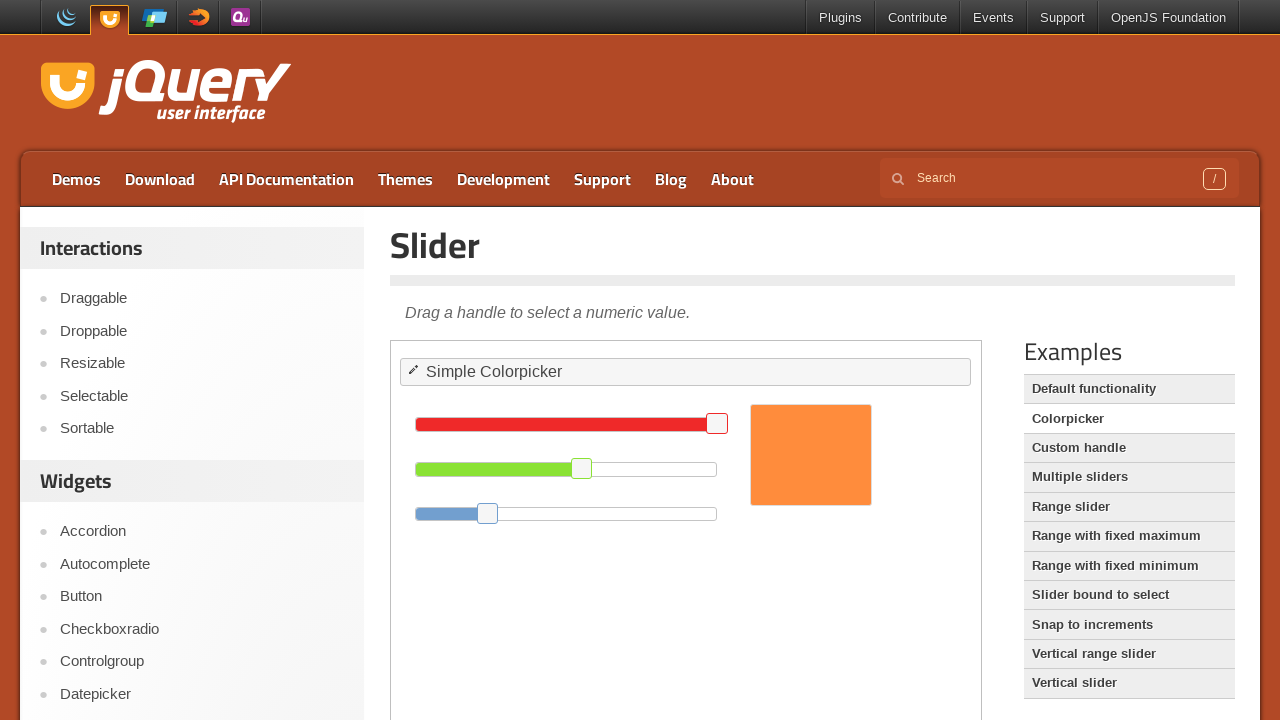

Waited for demo iframe to load
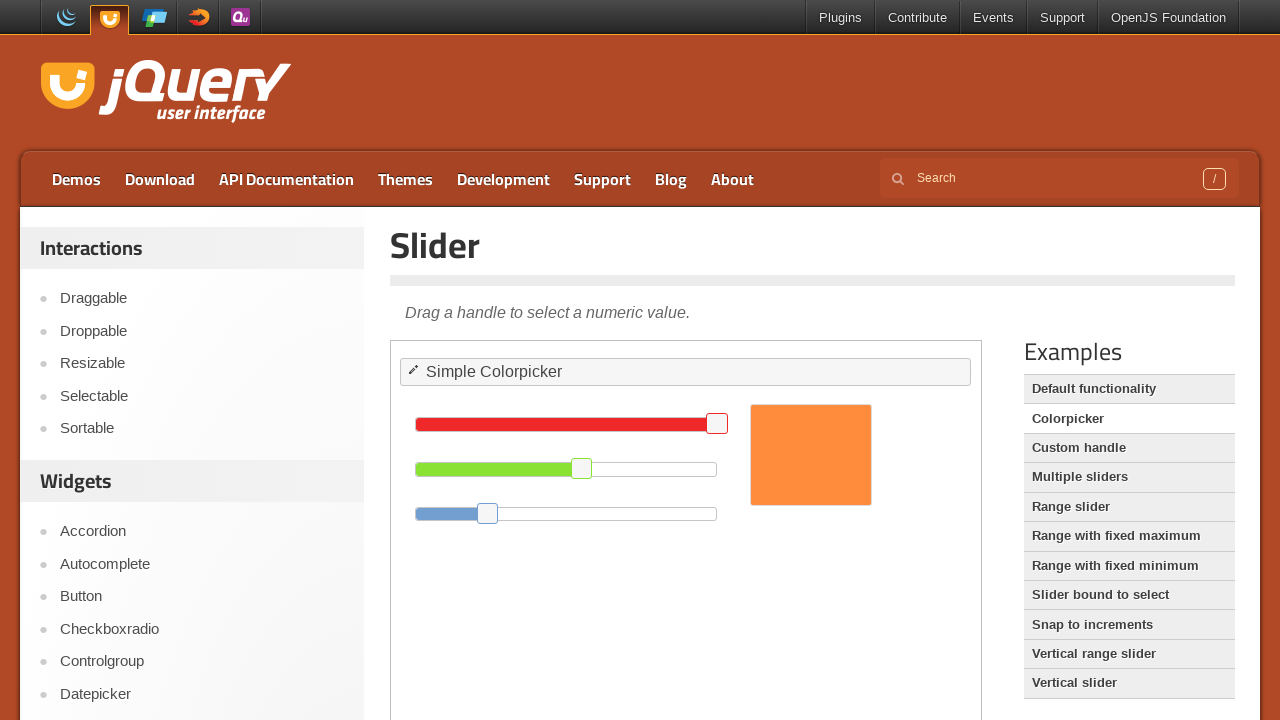

Scrolled iframe into view
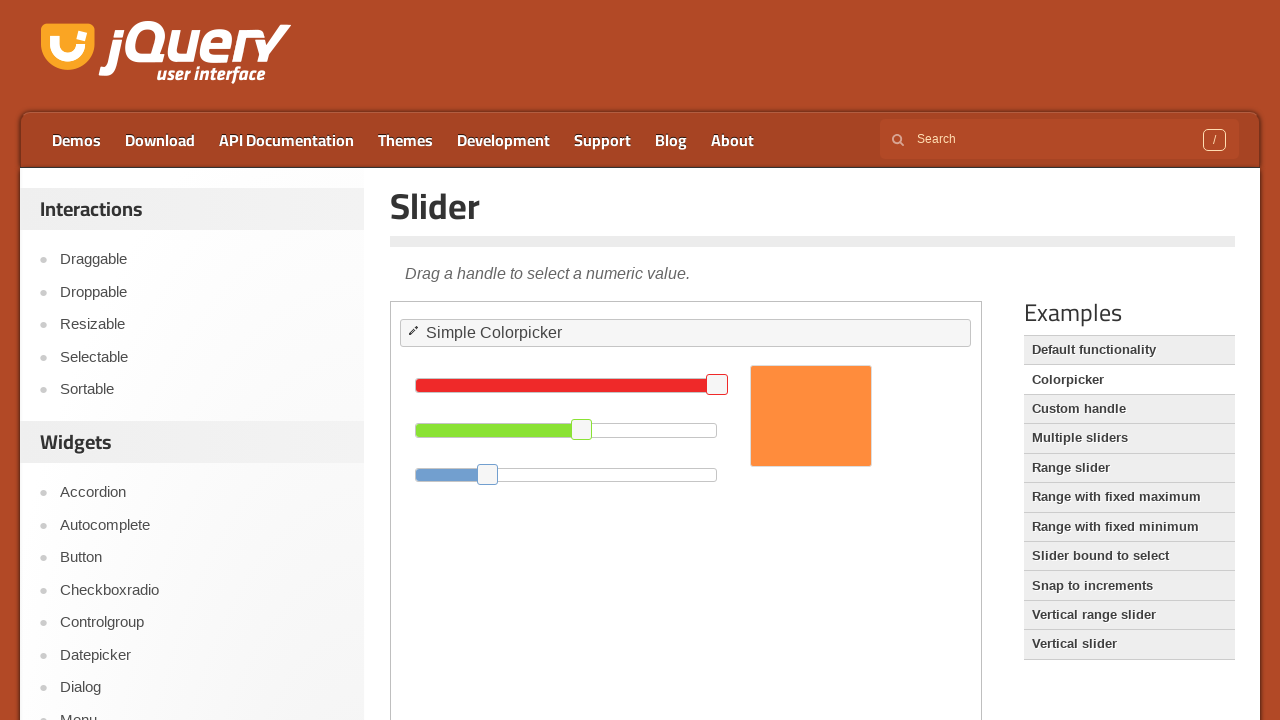

Switched to demo iframe
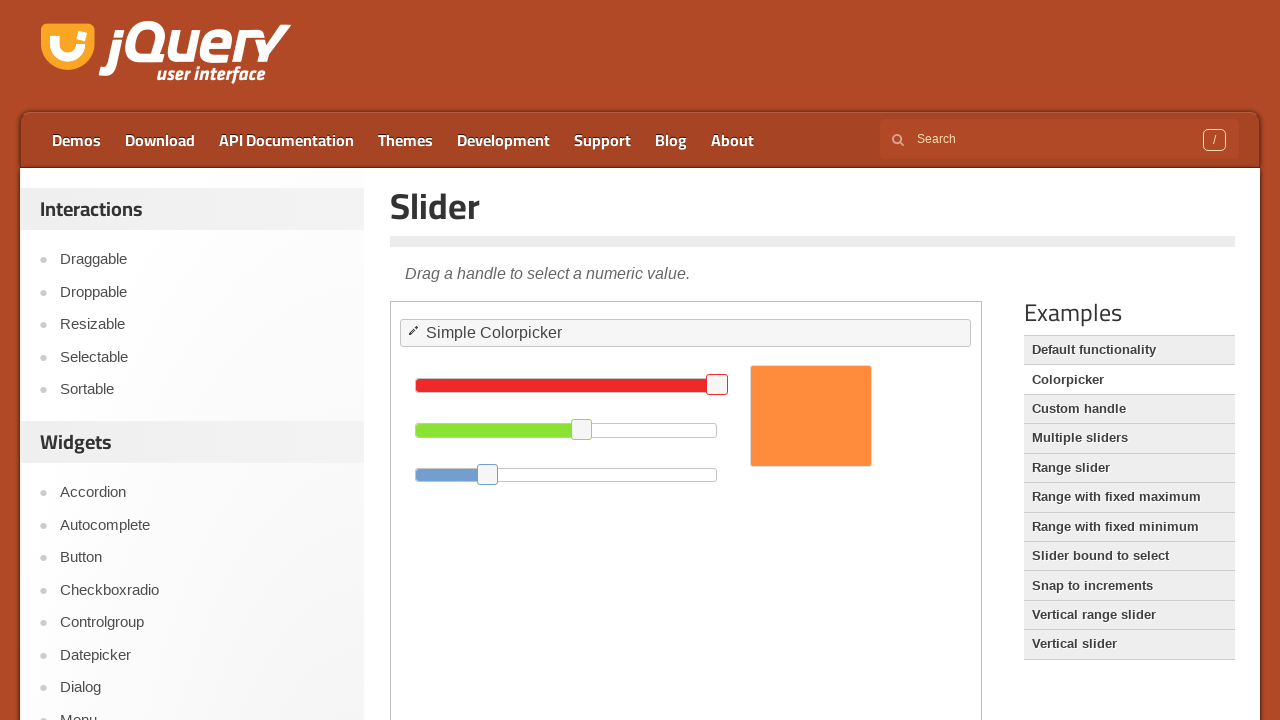

Set green slider value to 0 at (416, 434)
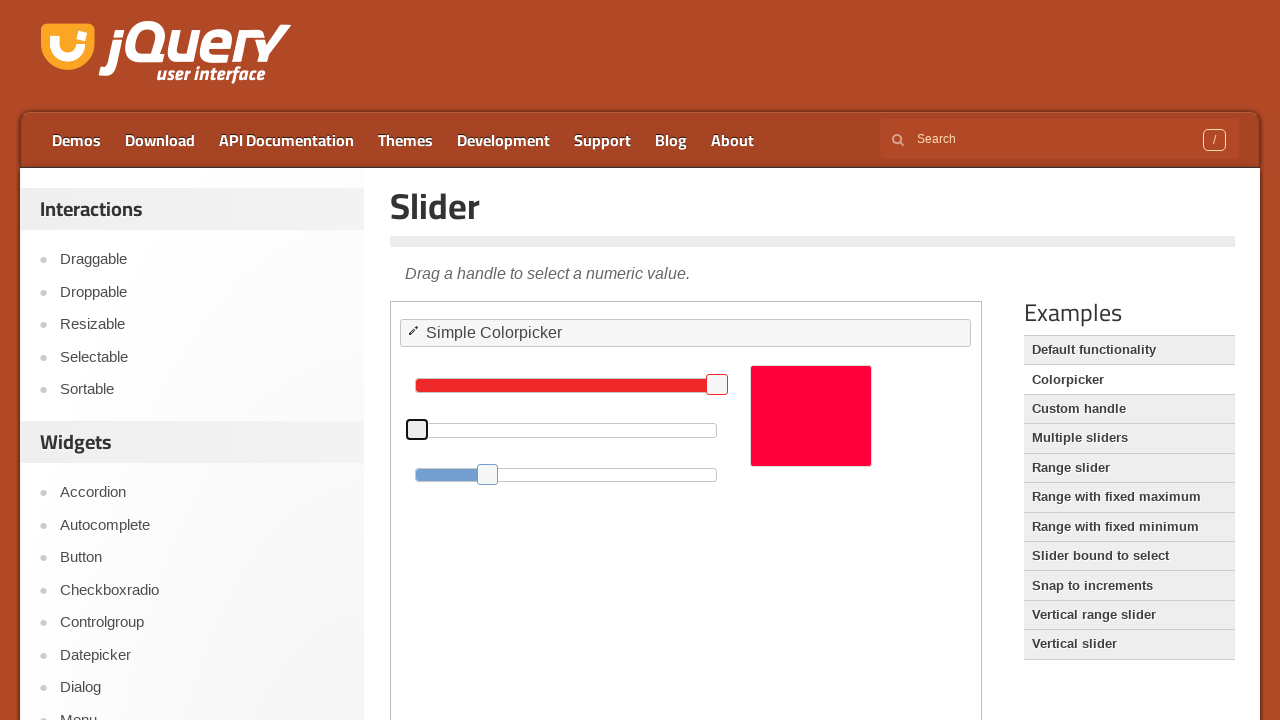

Set red slider value to 50 at (475, 389)
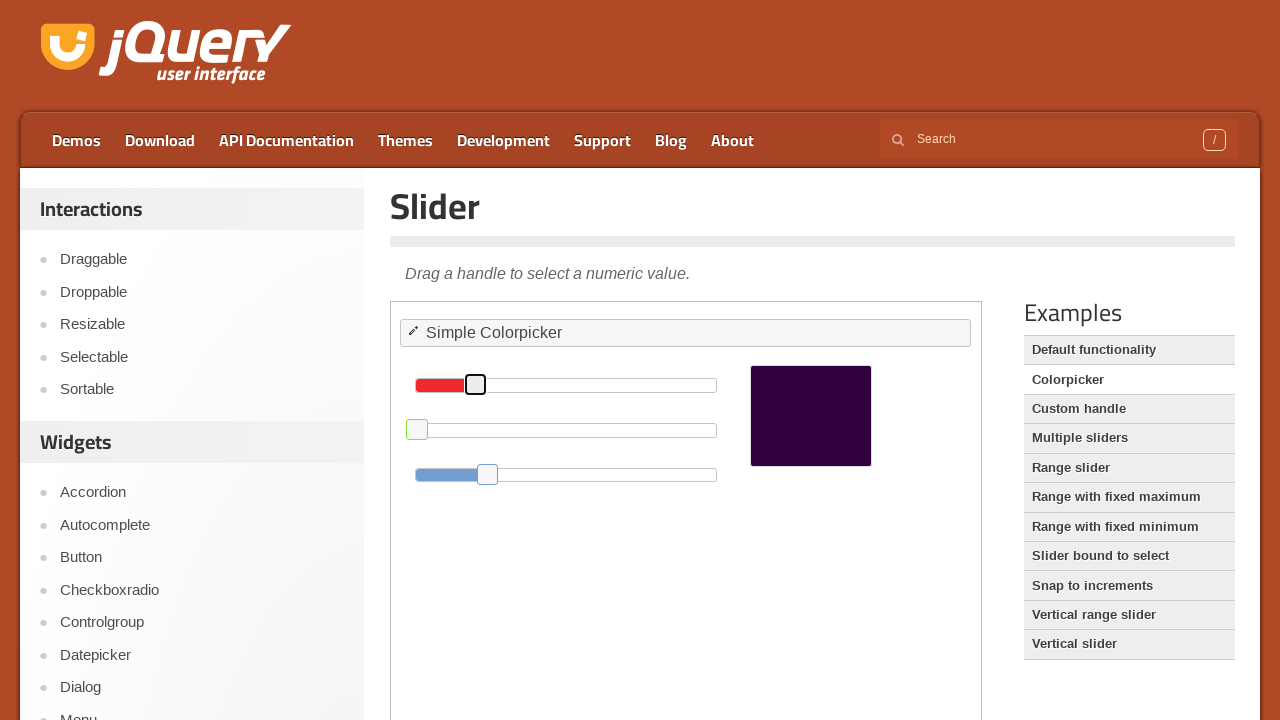

Set blue slider value to 250 at (712, 479)
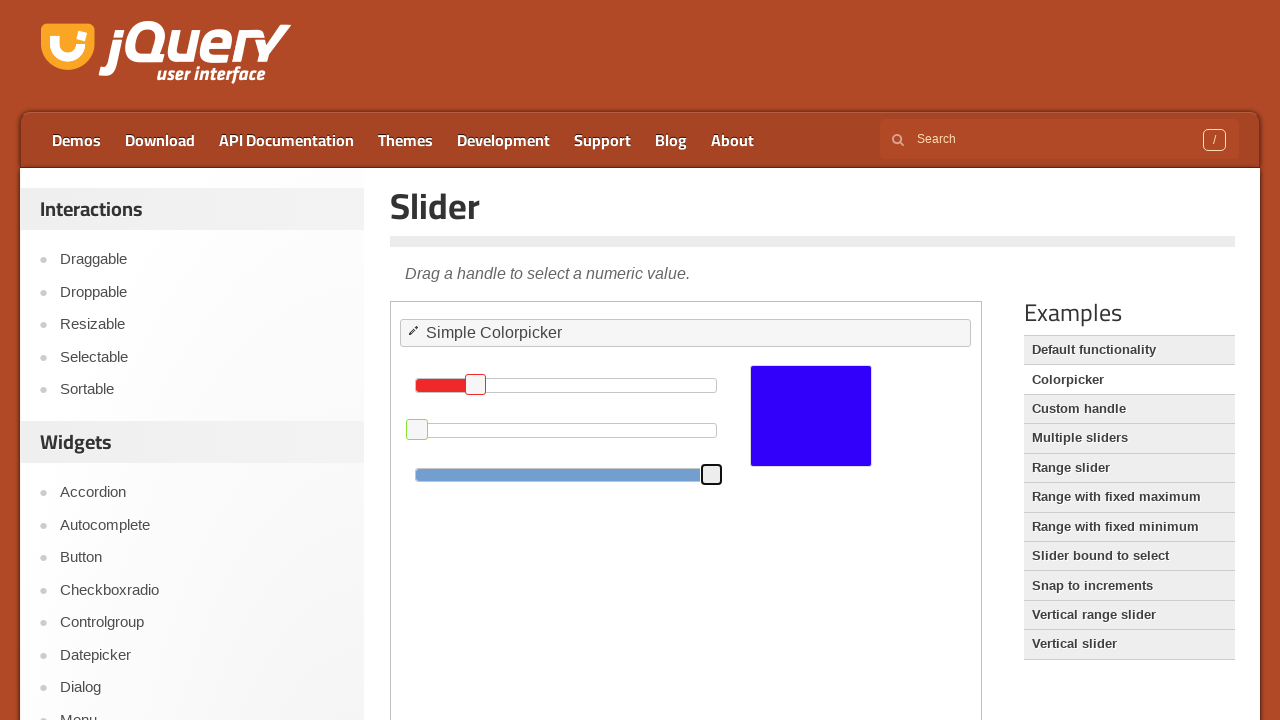

Clicked Droppable demo link at (202, 292) on xpath=//a[text()='Droppable']
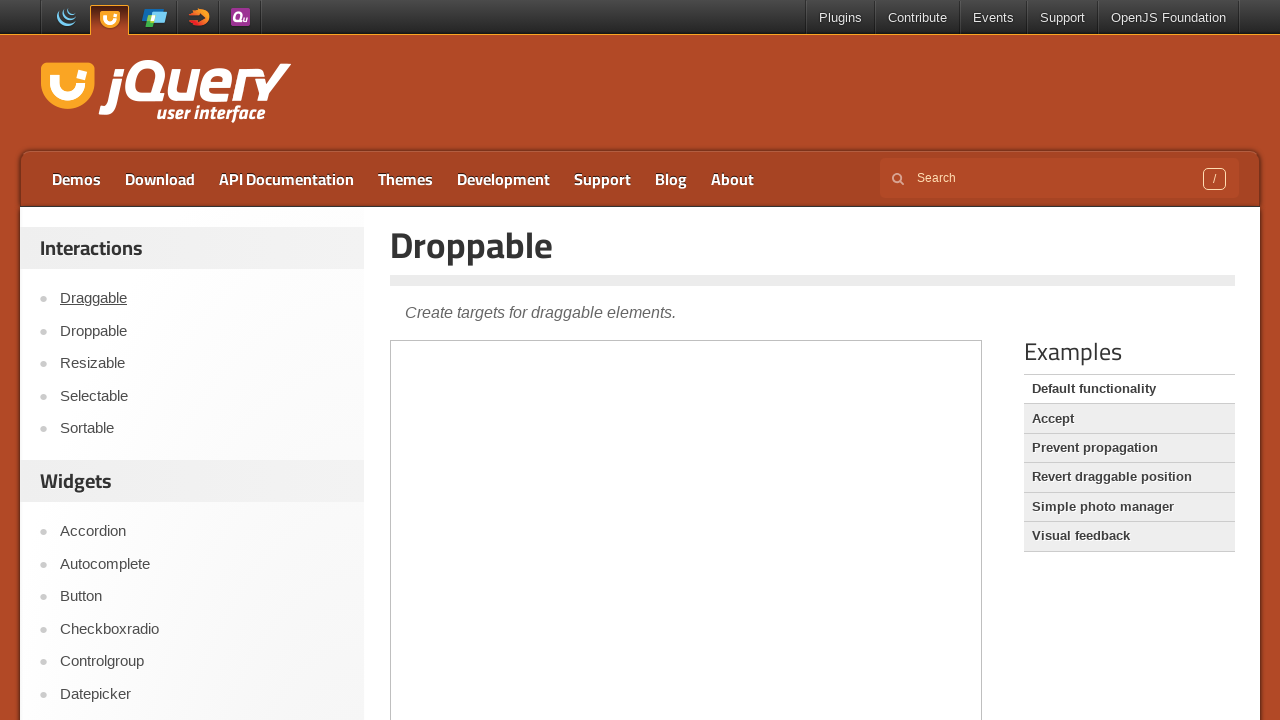

Waited for Droppable demo iframe to load
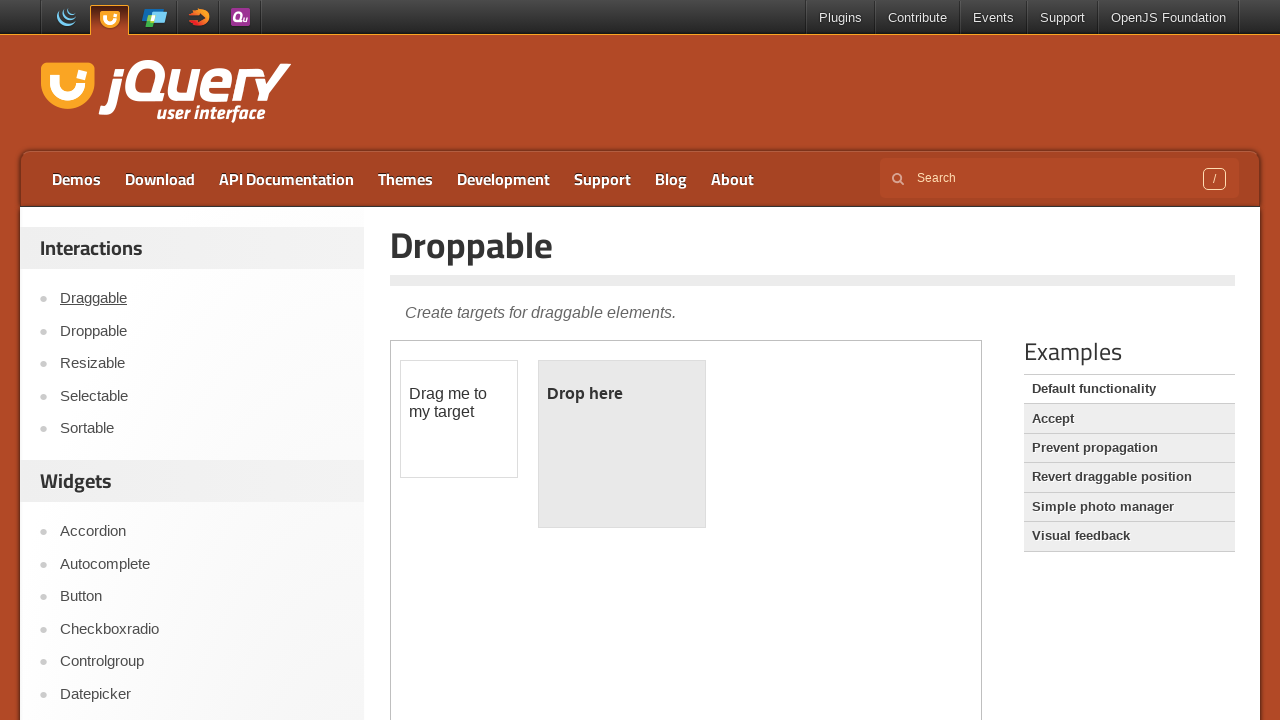

Scrolled Droppable demo iframe into view
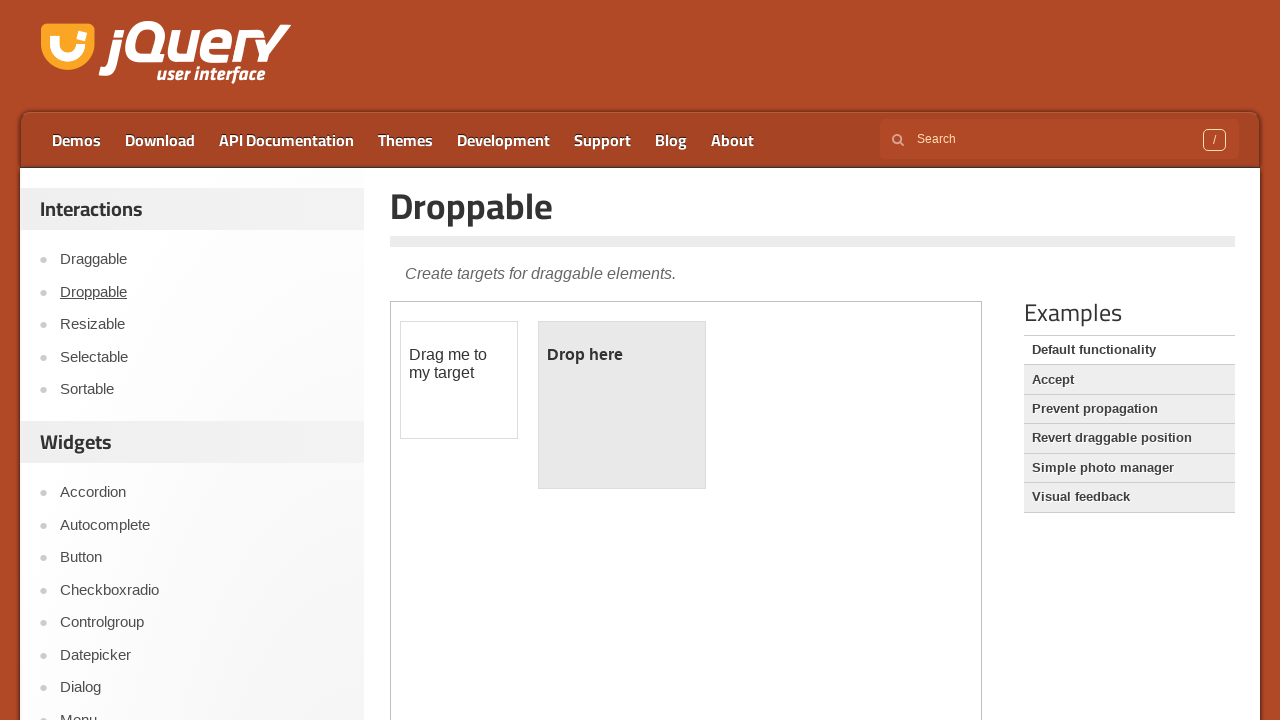

Switched to Droppable demo iframe
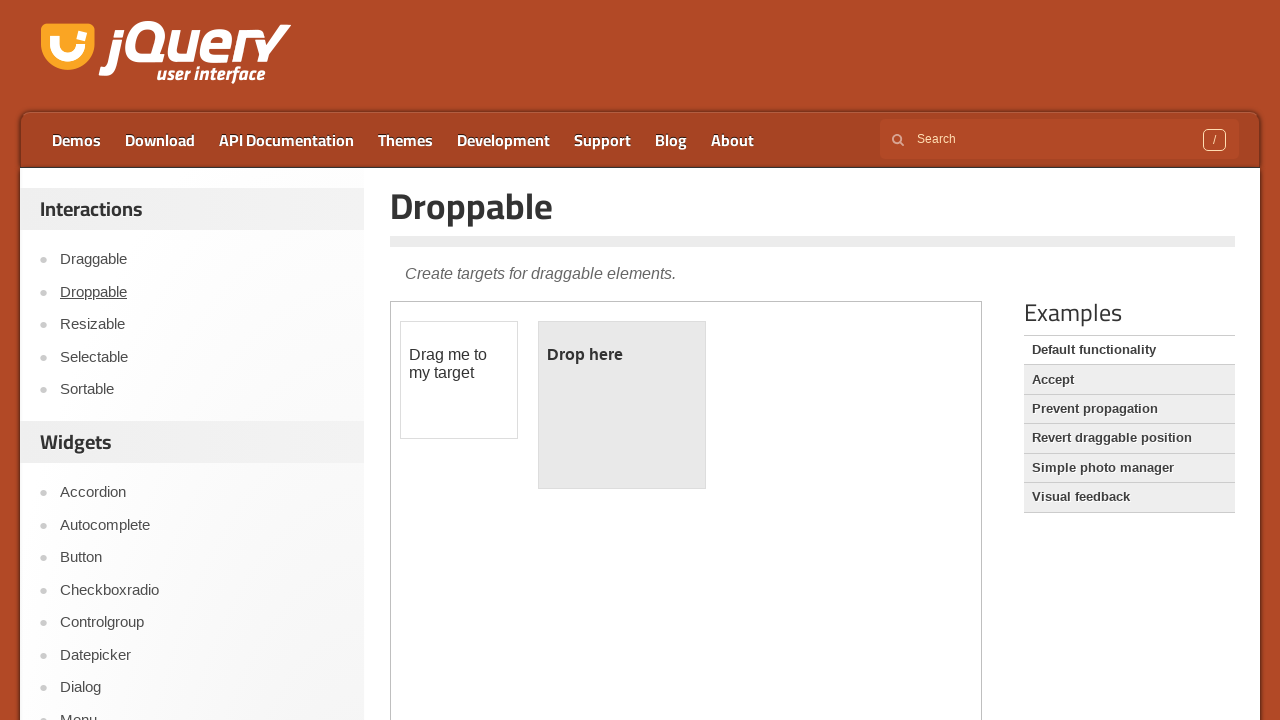

Draggable element is visible
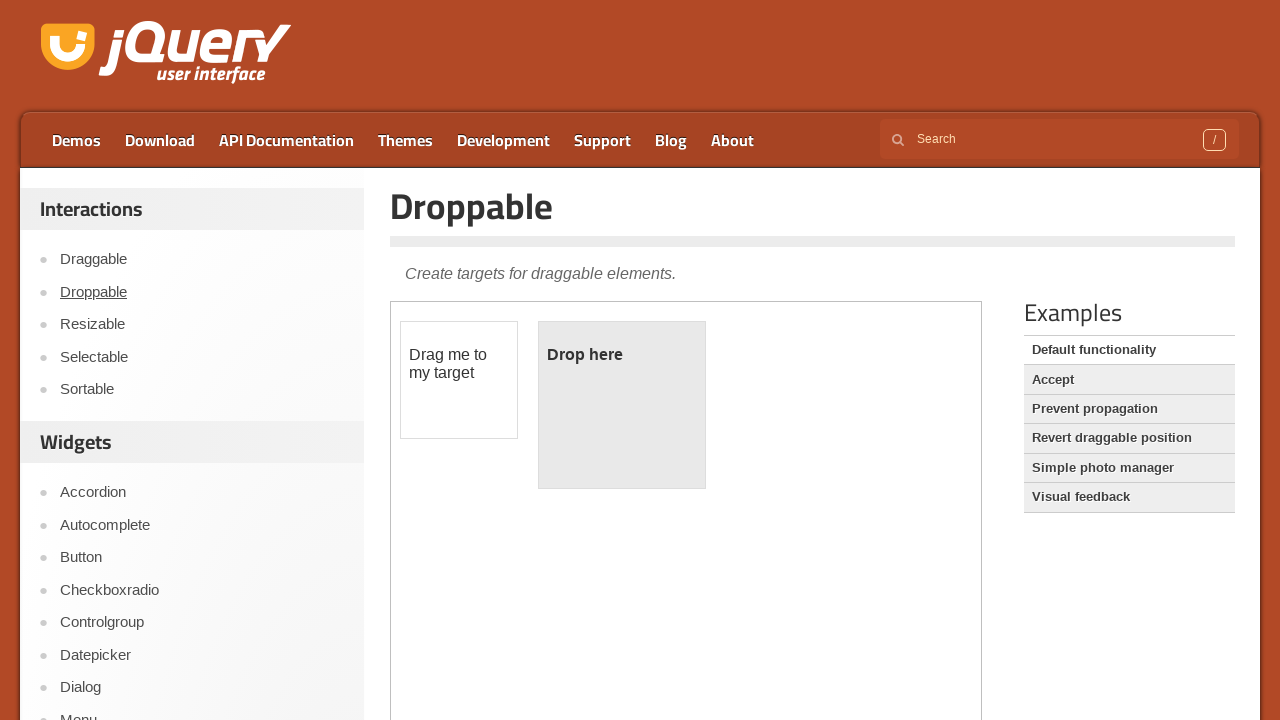

Droppable element is visible
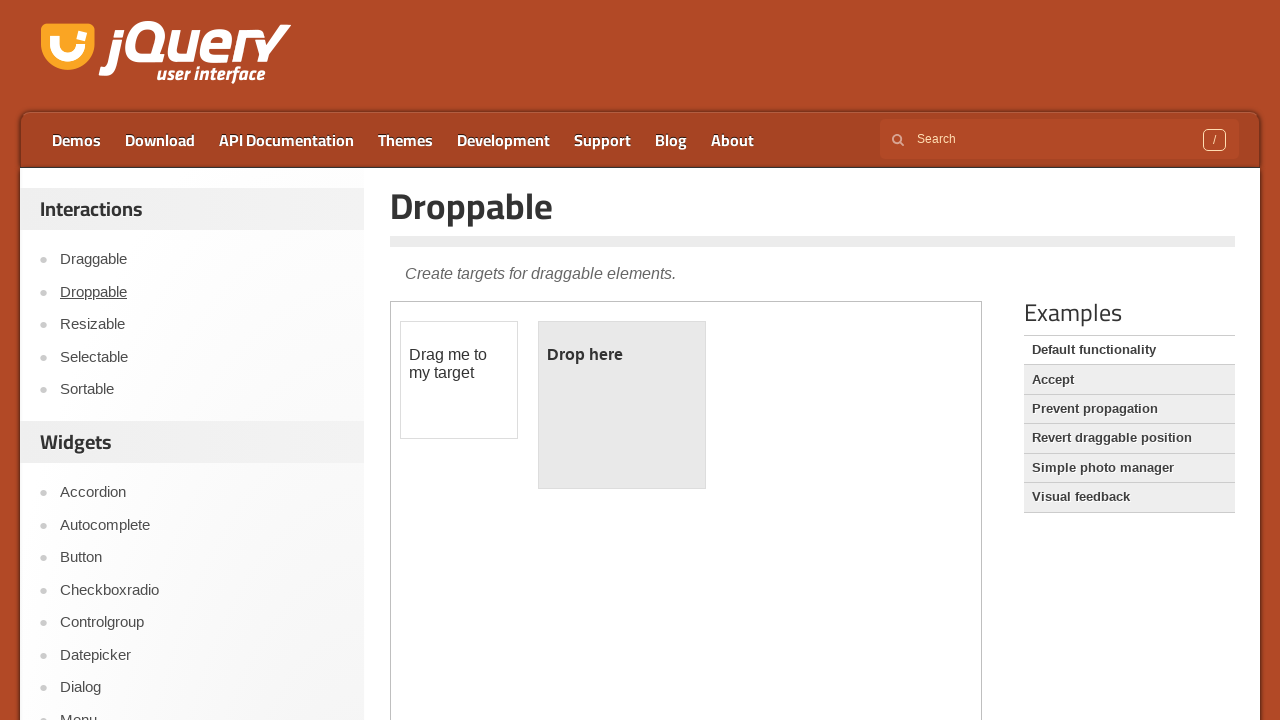

Dragged element onto droppable target at (622, 405)
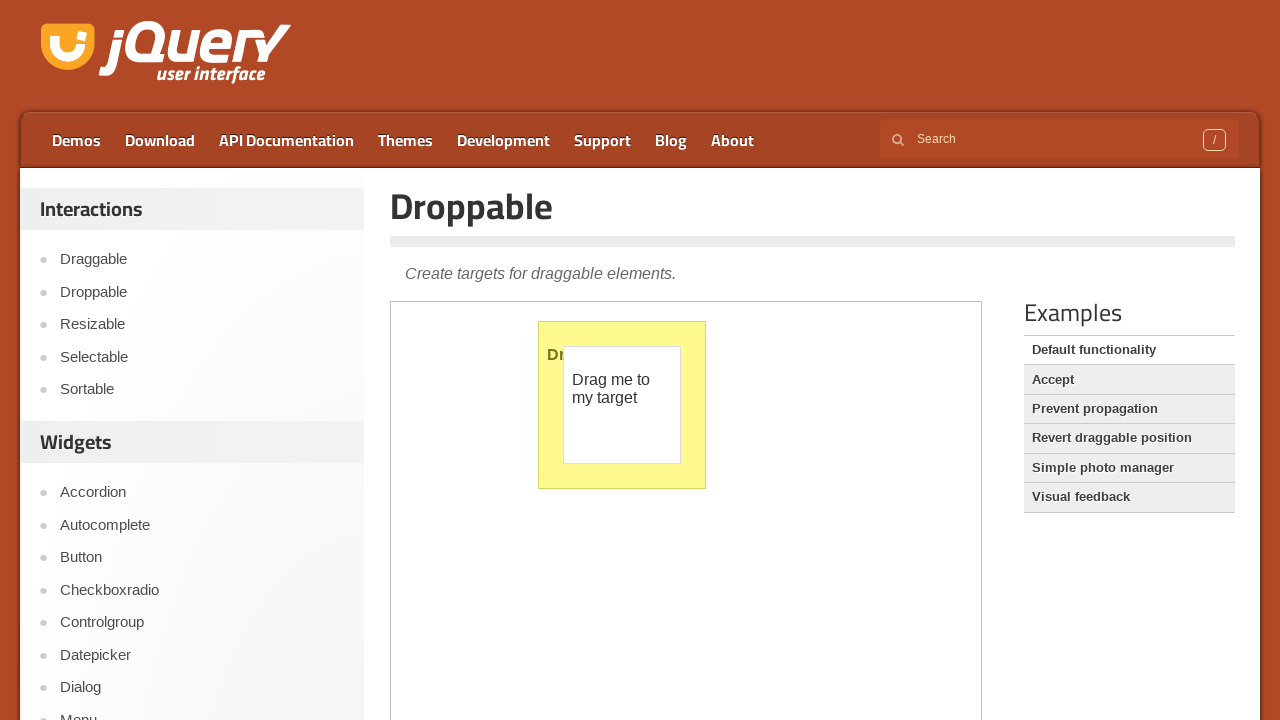

Waited for drop effect animation to complete
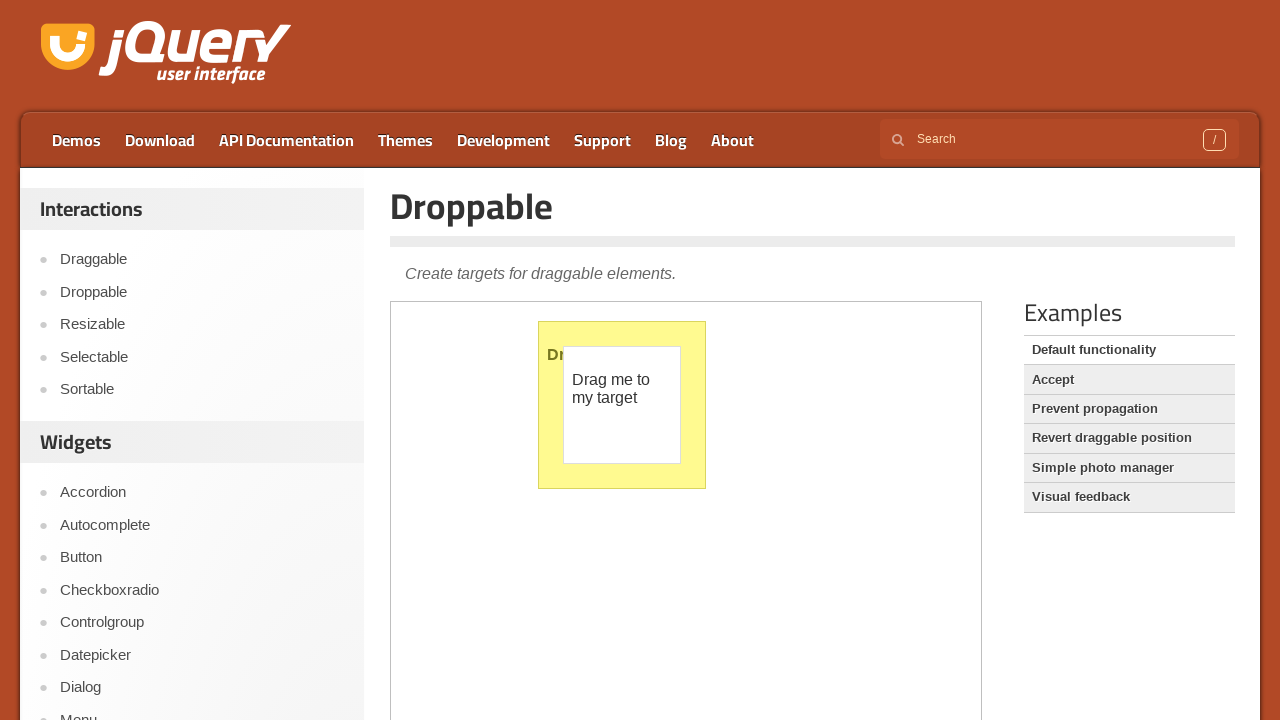

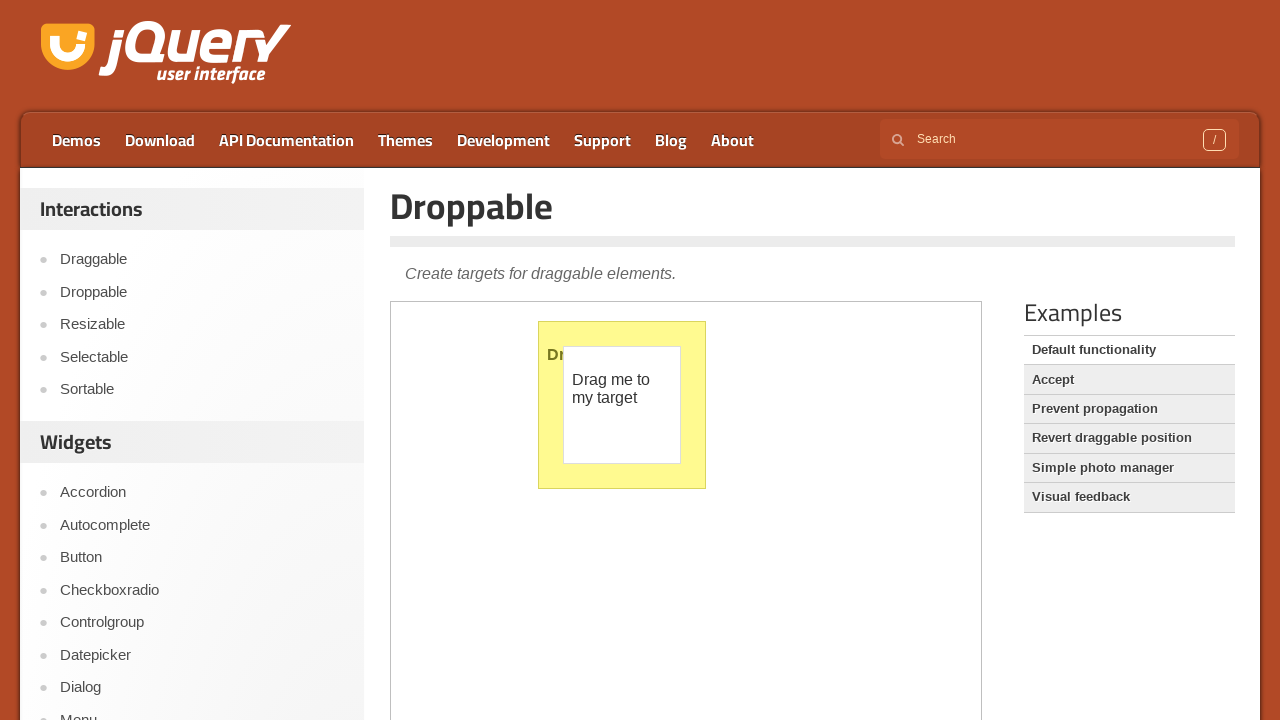